Tests a verification button that appears after a delay, clicks it and verifies the success message

Starting URL: http://suninjuly.github.io/wait1.html

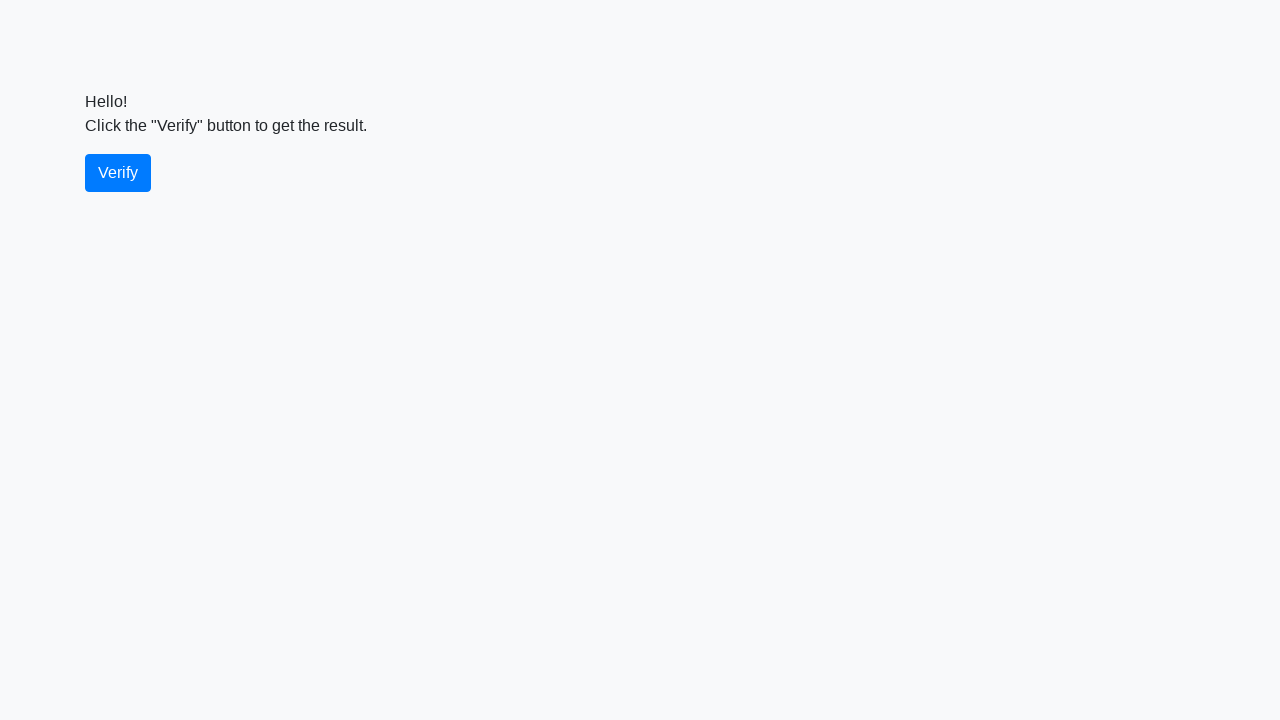

Clicked the verify button after delay at (118, 173) on #verify
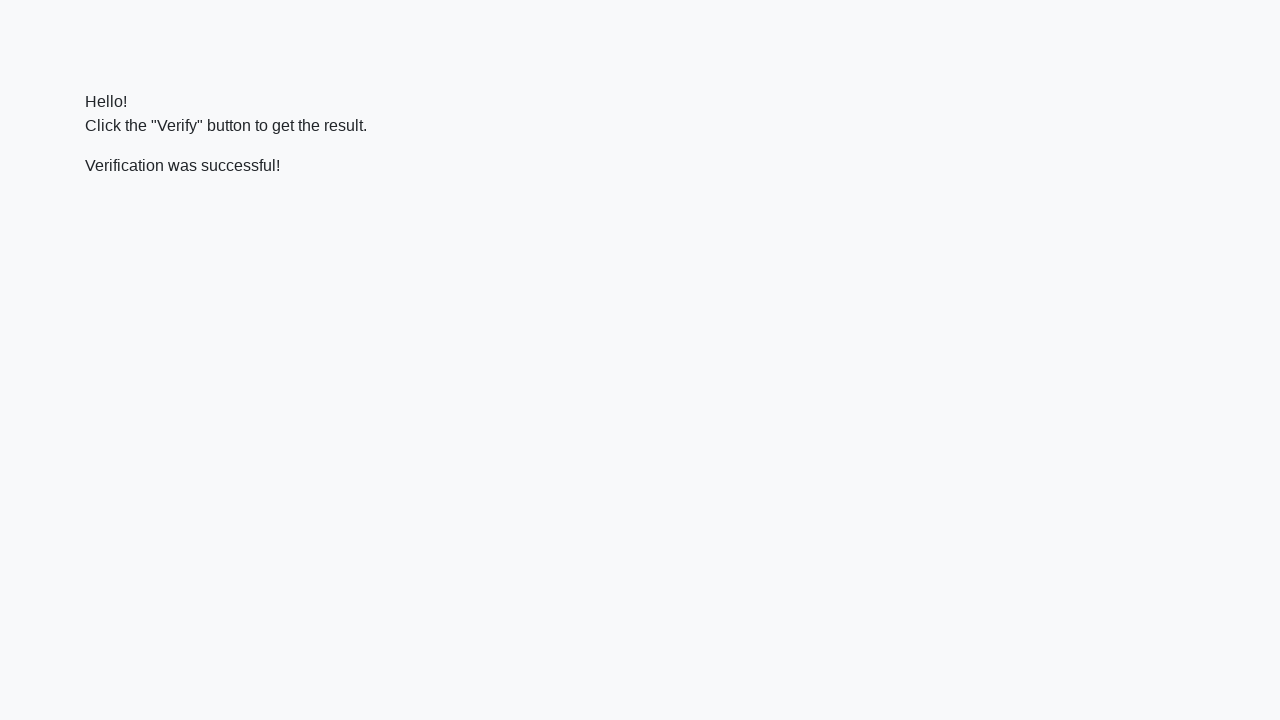

Success message element appeared
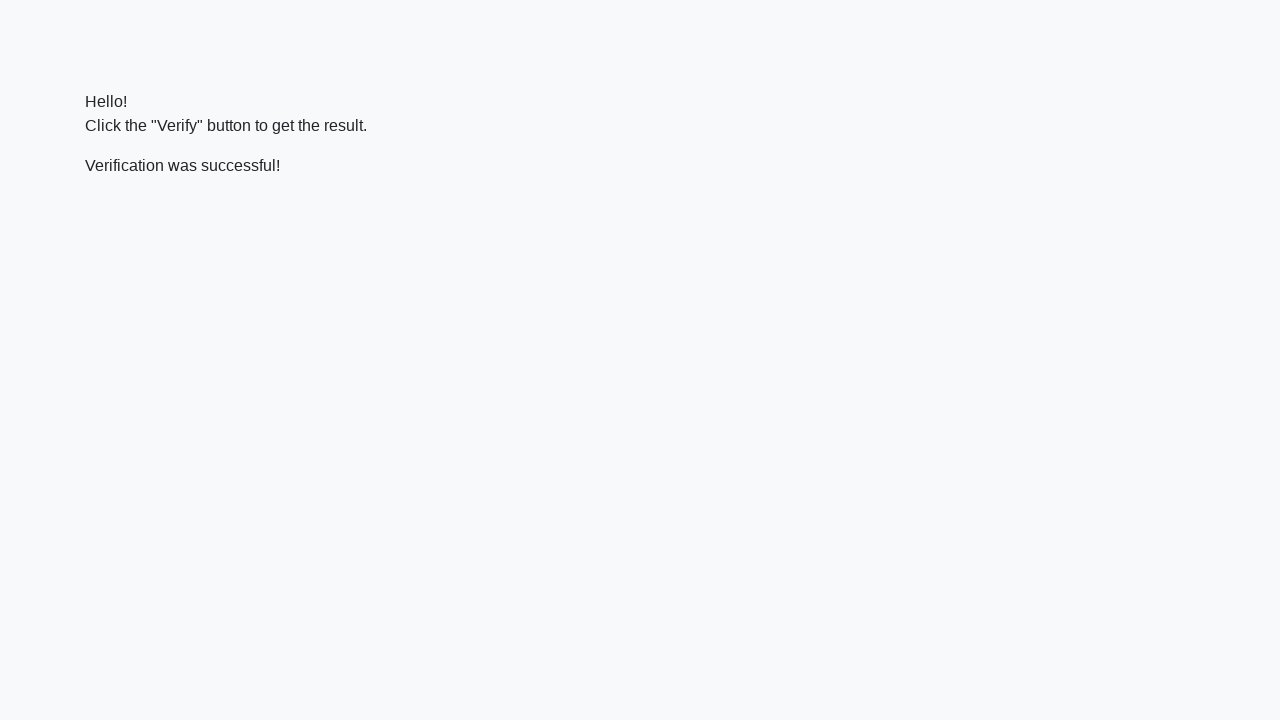

Verified success message text: 'Verification was successful!'
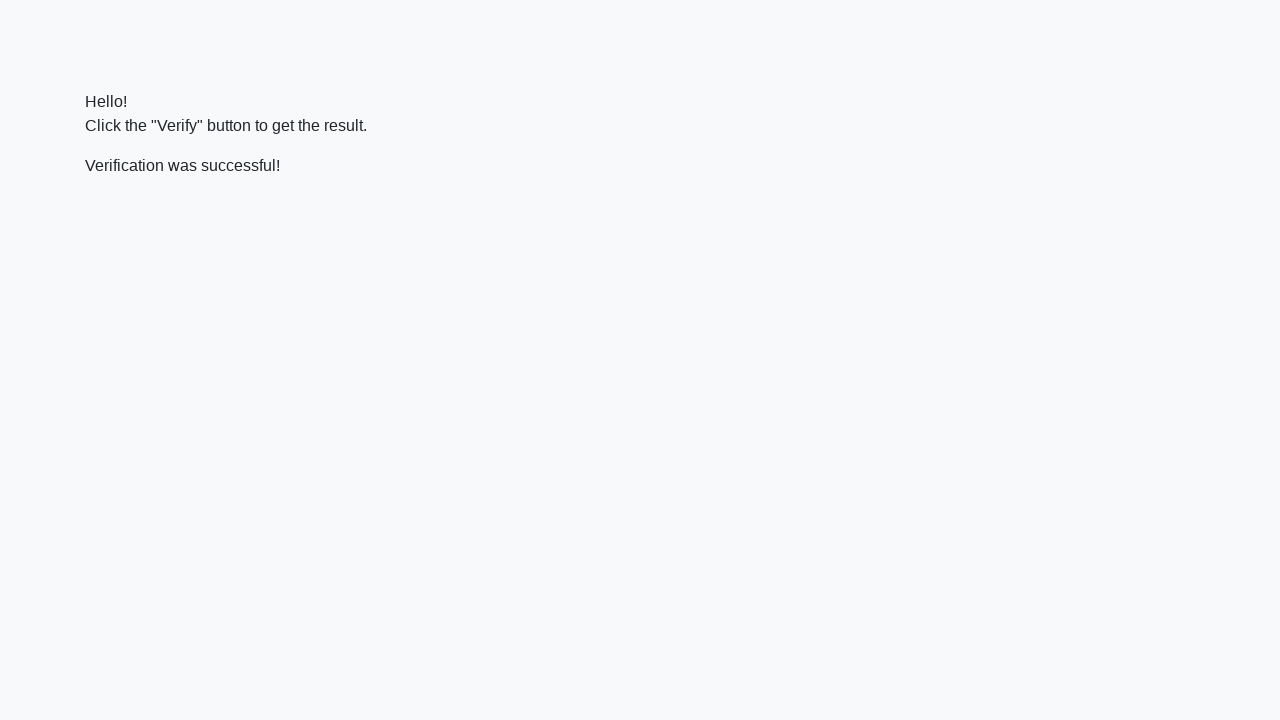

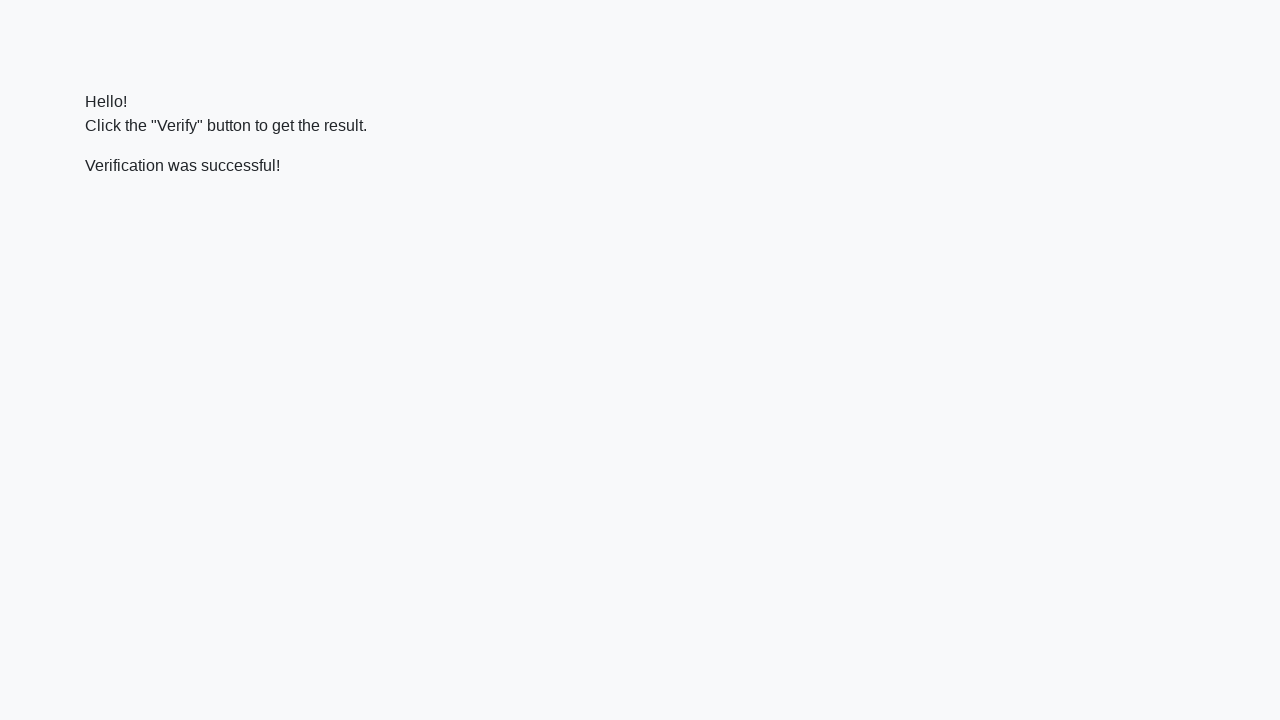